Tests dynamic content loading by clicking a Start button and waiting for "Hello World!" text to appear on the page

Starting URL: https://the-internet.herokuapp.com/dynamic_loading/1

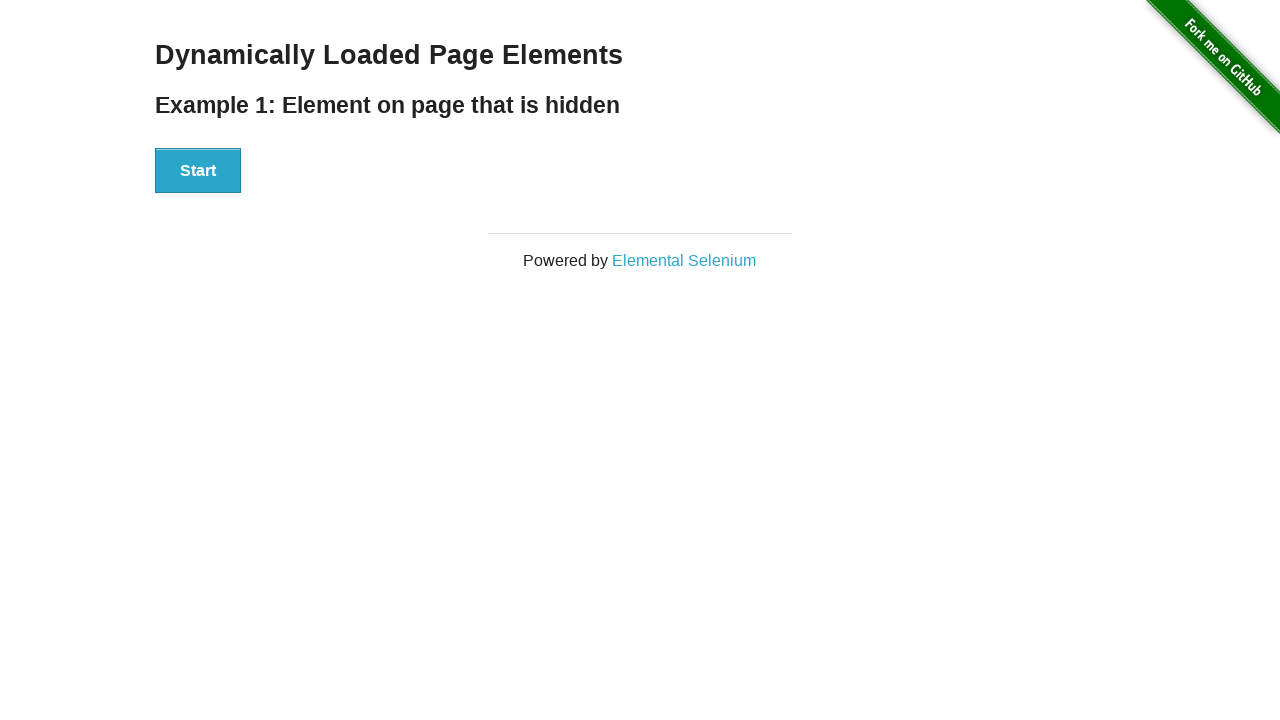

Clicked the Start button to initiate dynamic content loading at (198, 171) on xpath=//div[@id='start']//button
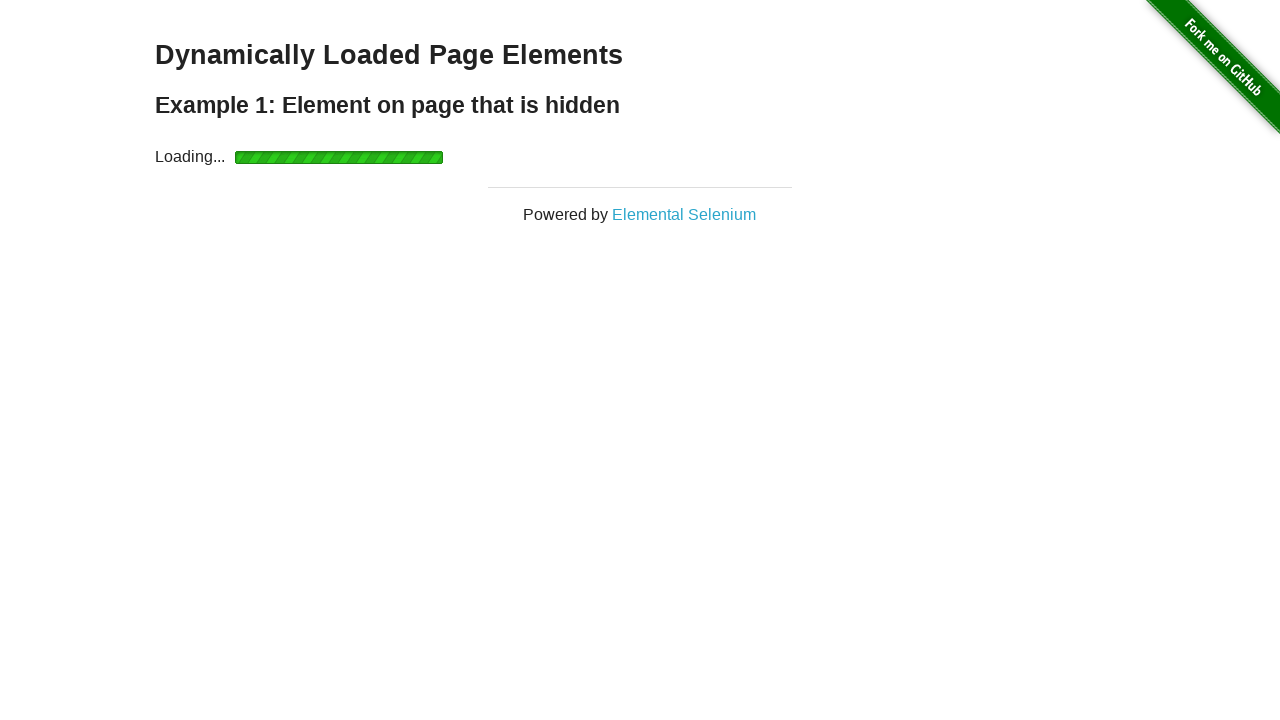

Hello World! element became visible after waiting
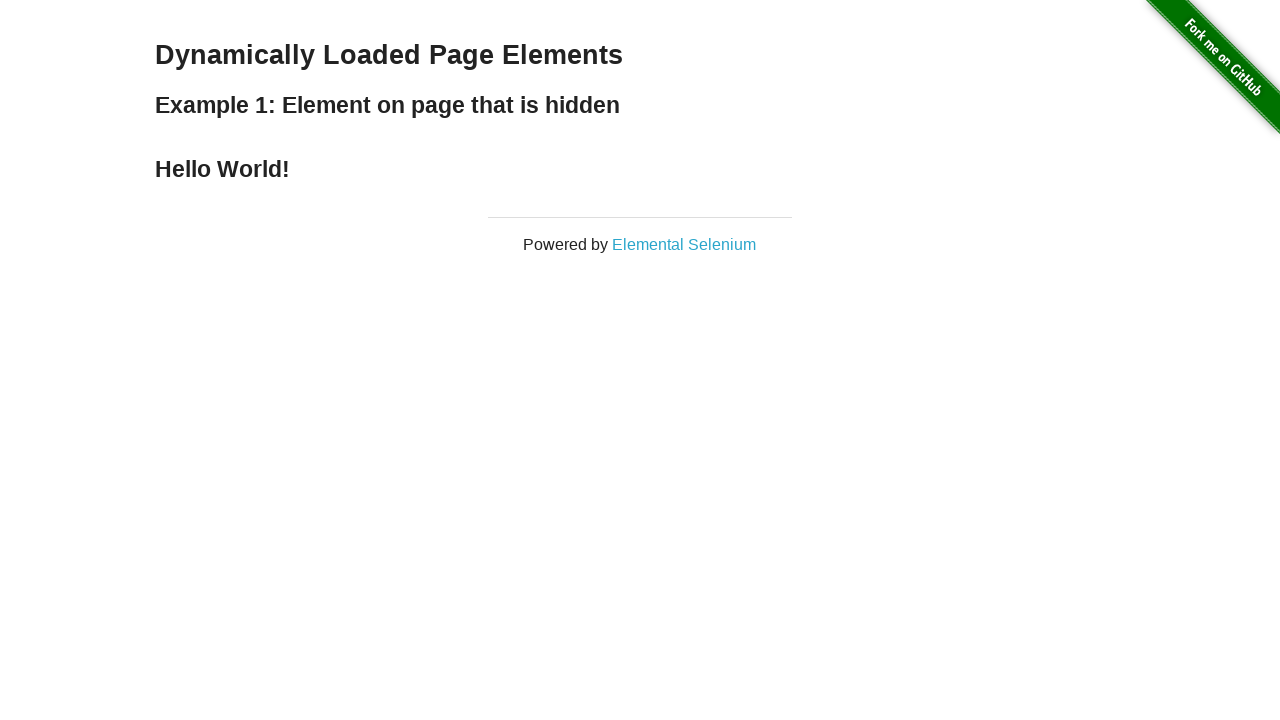

Verified that the element contains 'Hello World!' text
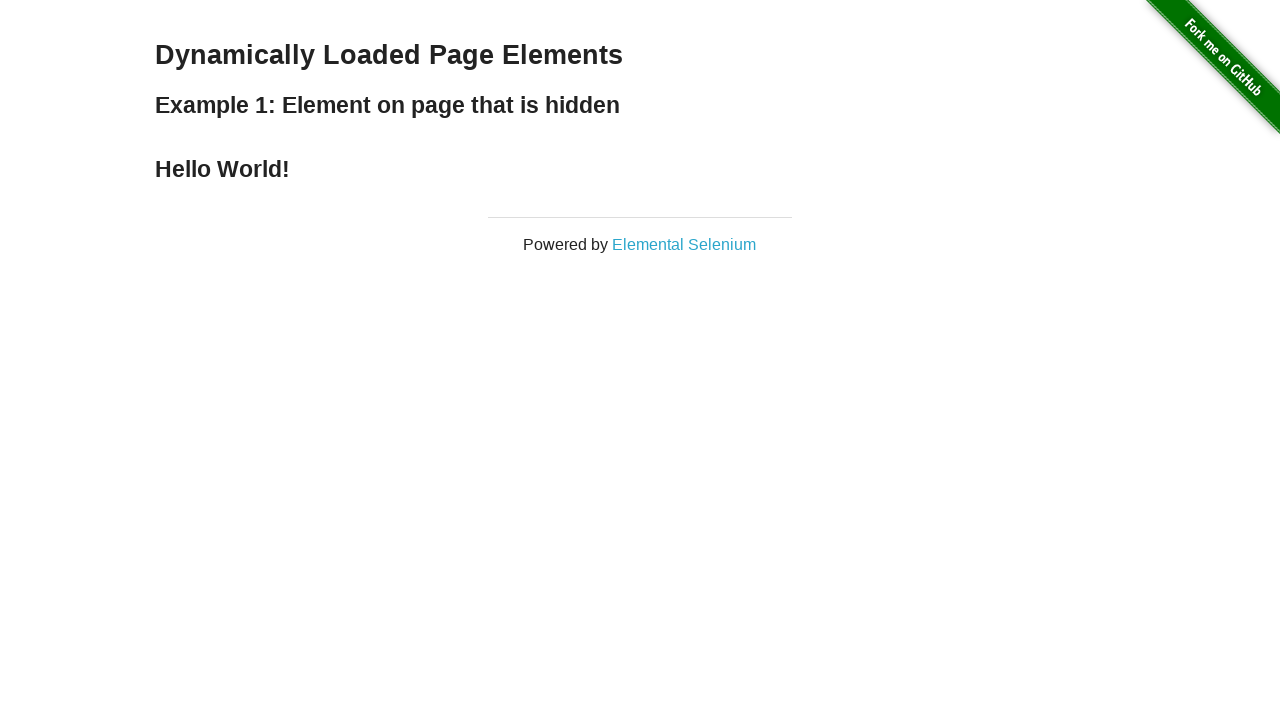

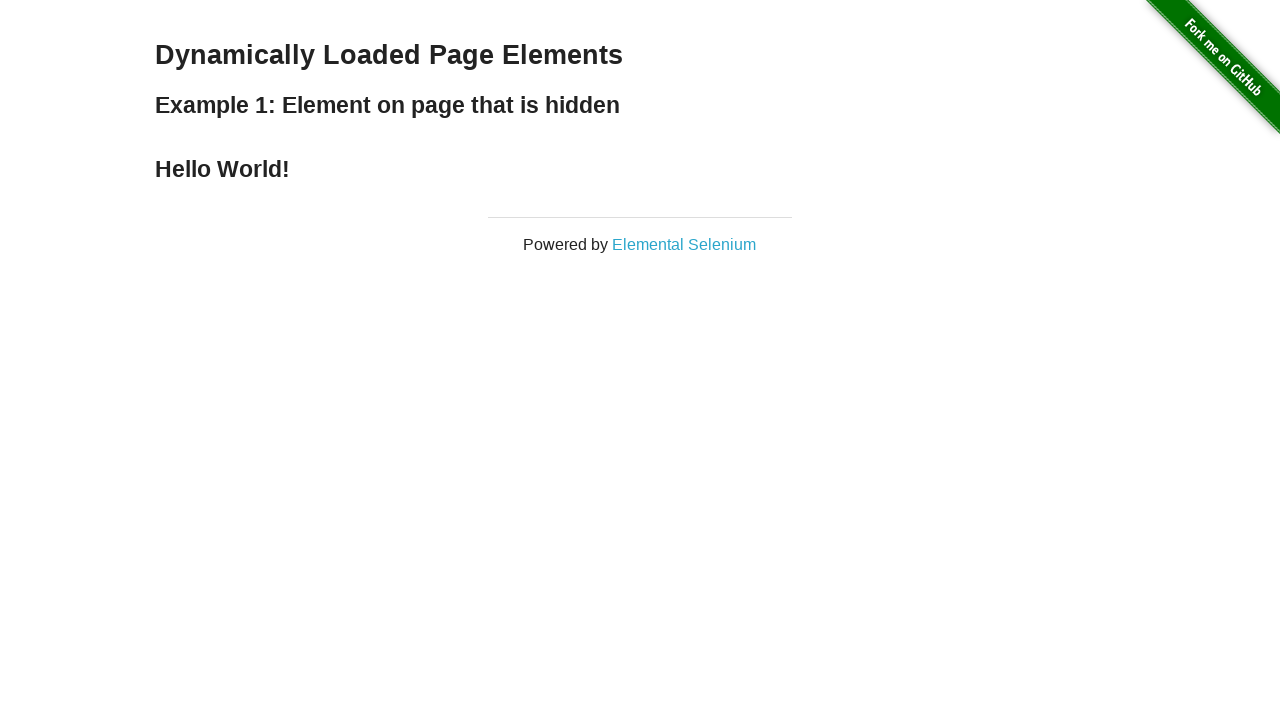